Tests various form controls including radio buttons, checkboxes, buttons and links on a practice form page

Starting URL: https://www.hyrtutorials.com/p/basic-controls.html

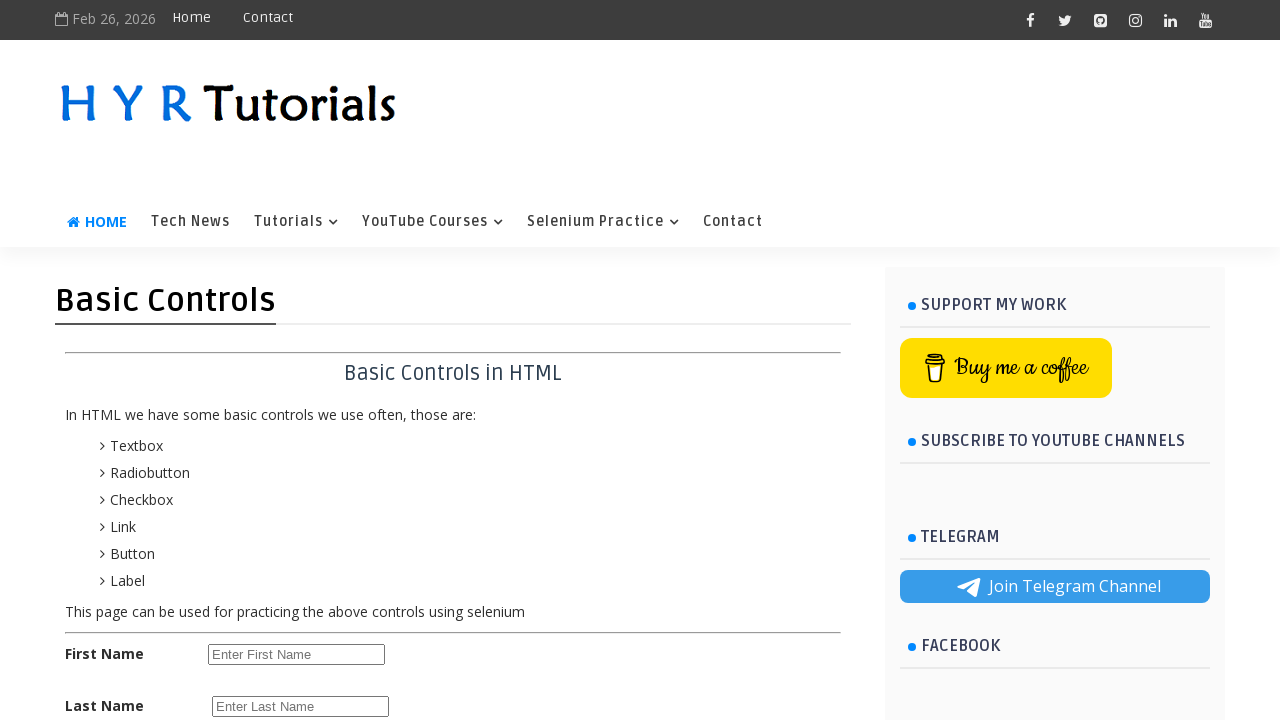

Clicked female radio button at (286, 360) on #femalerb
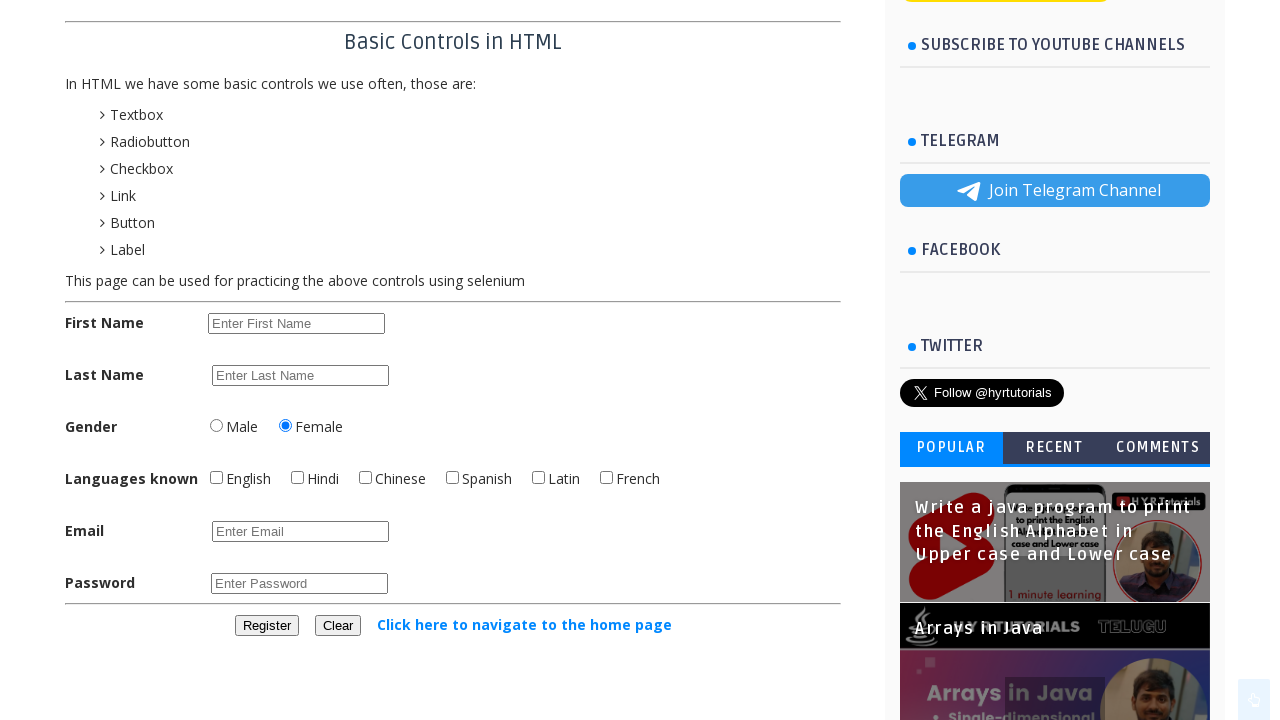

Clicked English checkbox at (216, 478) on #englishchbx
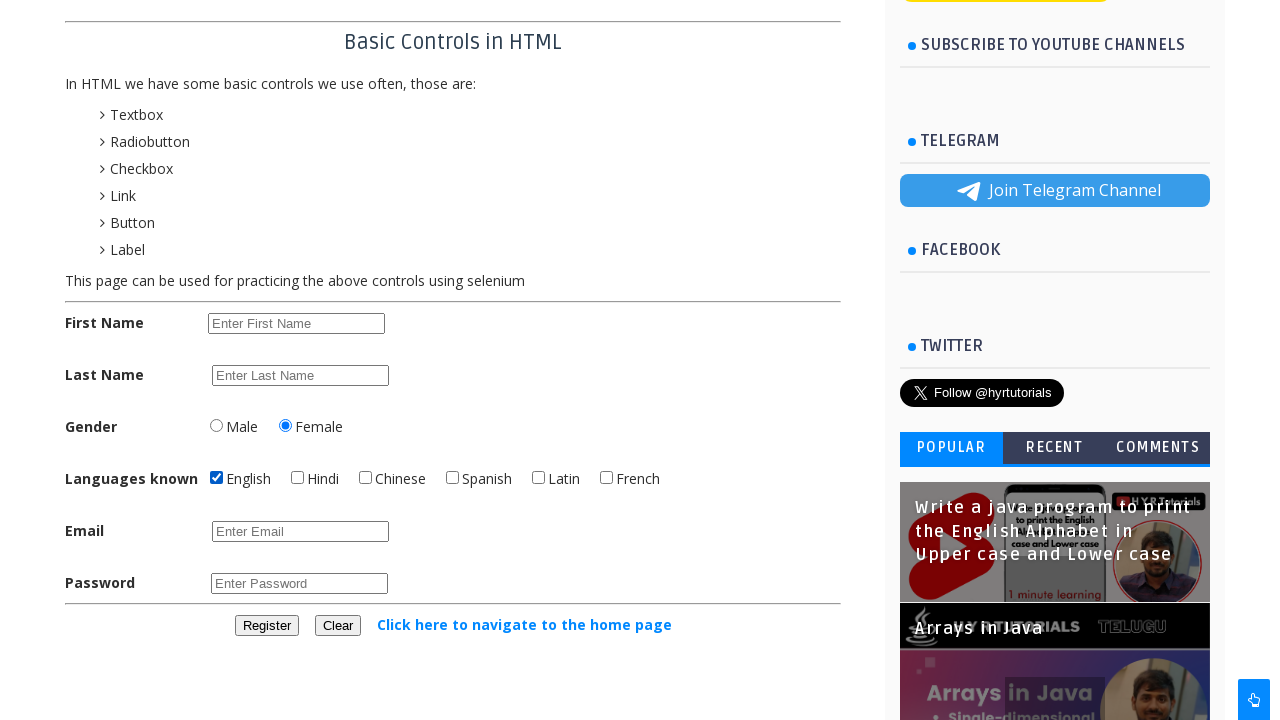

Clicked Hindi checkbox at (298, 478) on #hindichbx
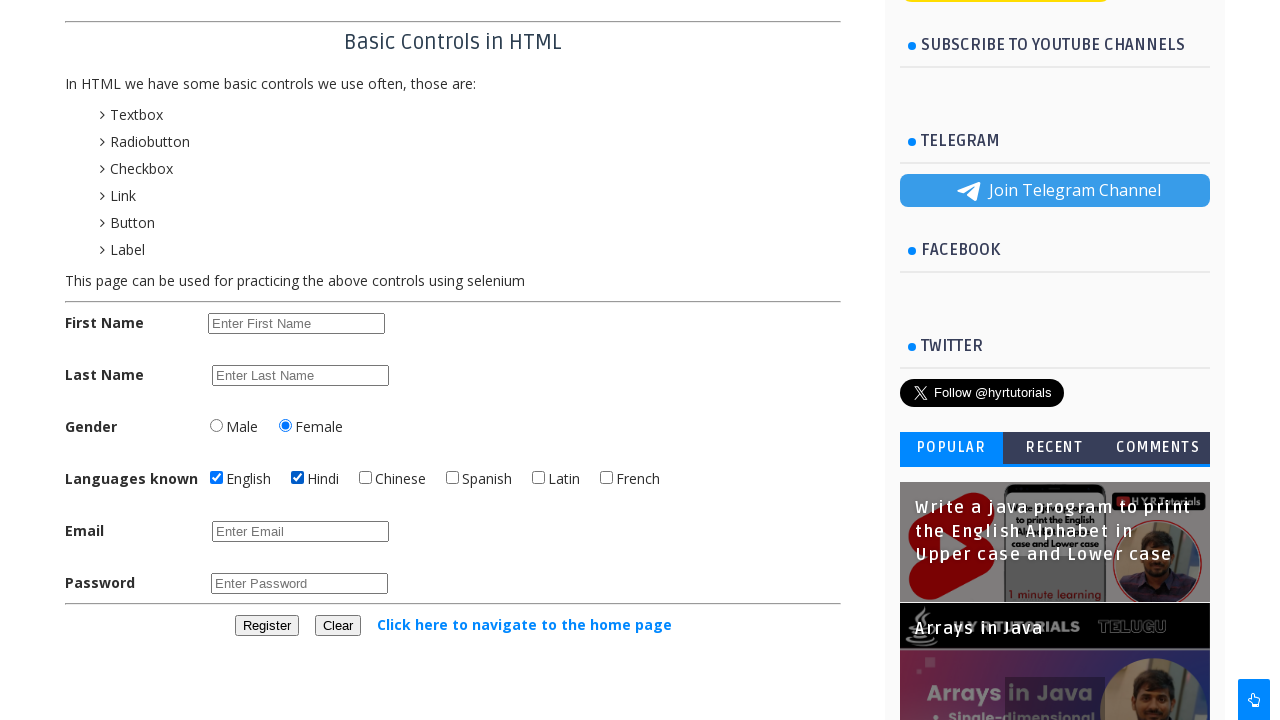

Unchecked Hindi checkbox as it was selected at (298, 478) on #hindichbx
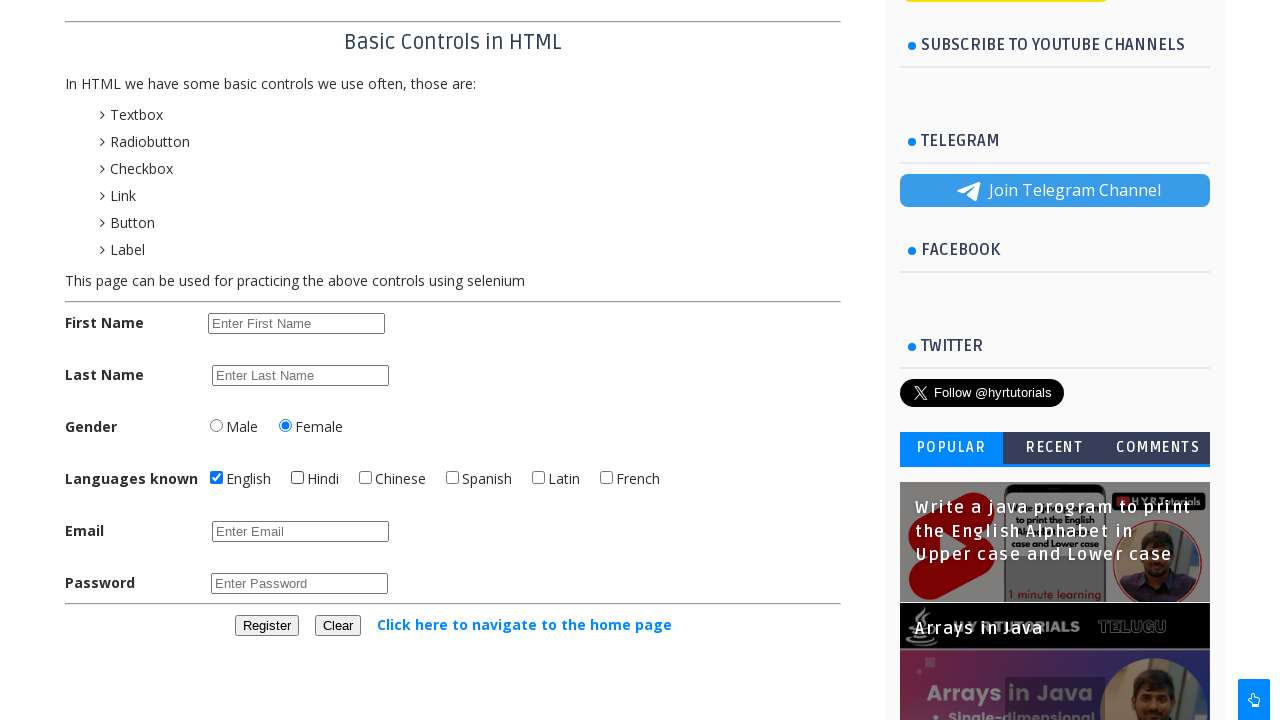

Clicked register button at (266, 626) on #registerbtn
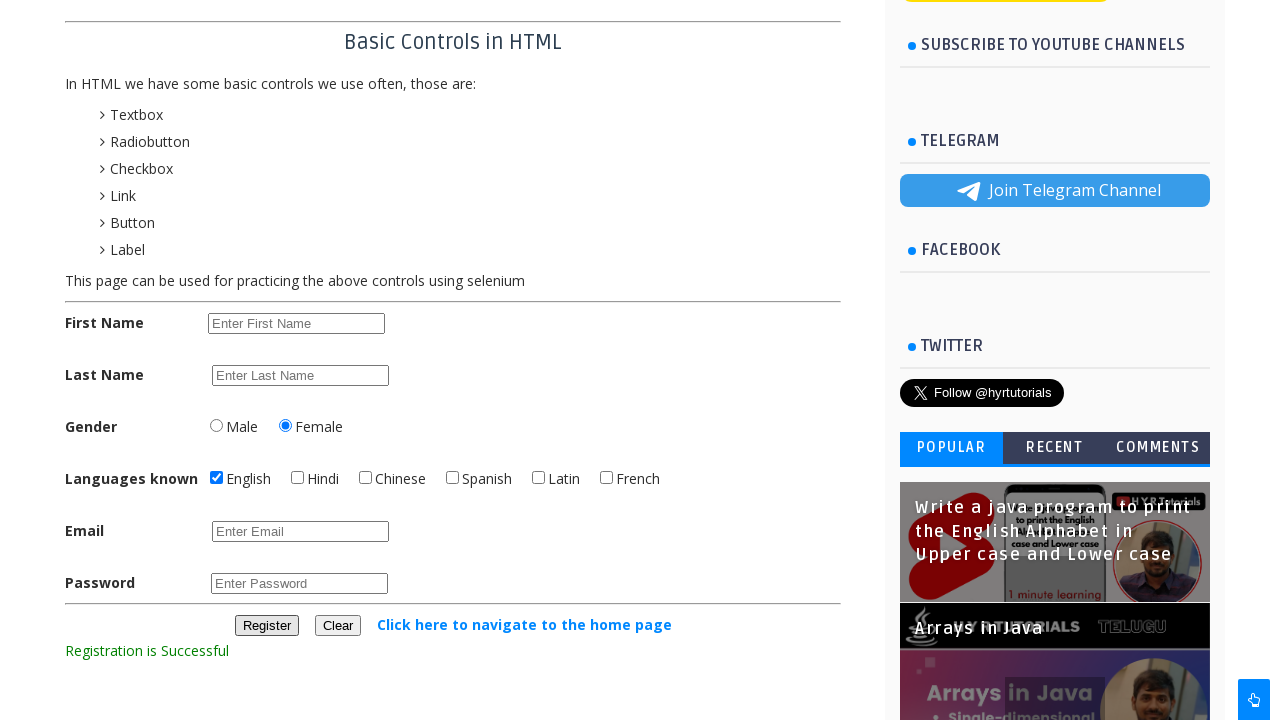

Retrieved registration message: 'Registration is Successful'
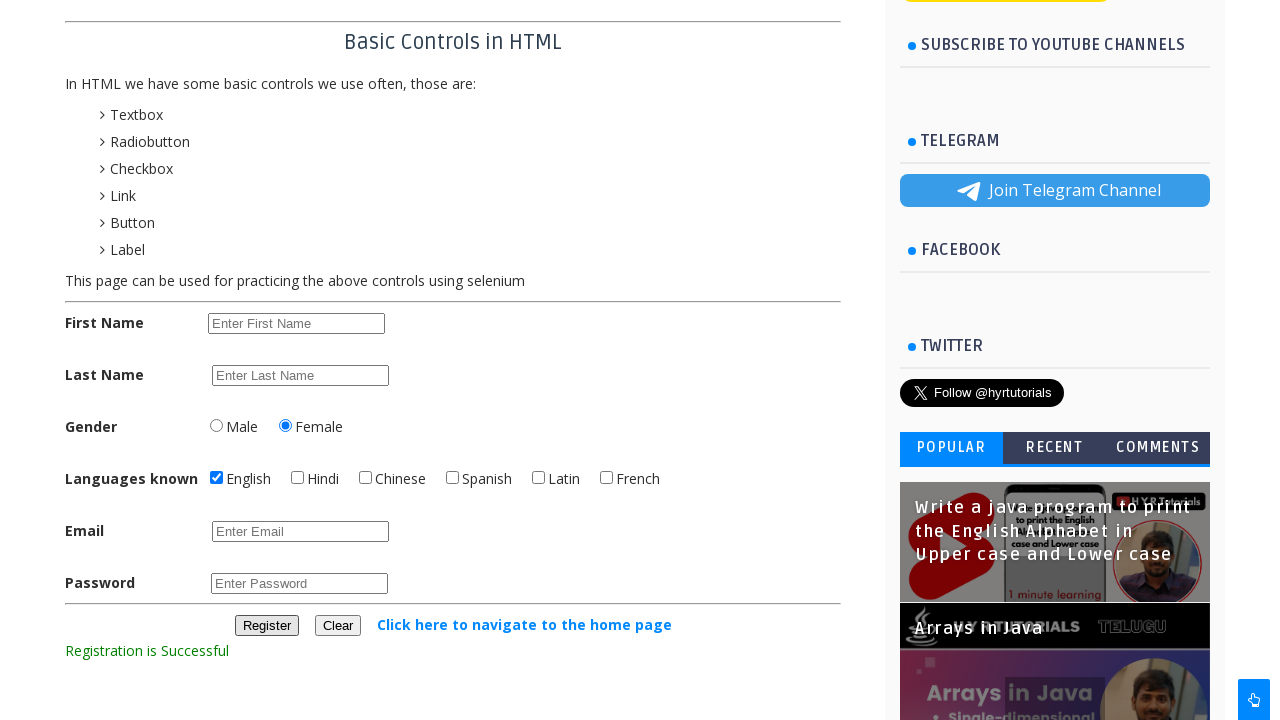

Clicked navigation link to home page at (524, 624) on text=Click here to navigate to the home page
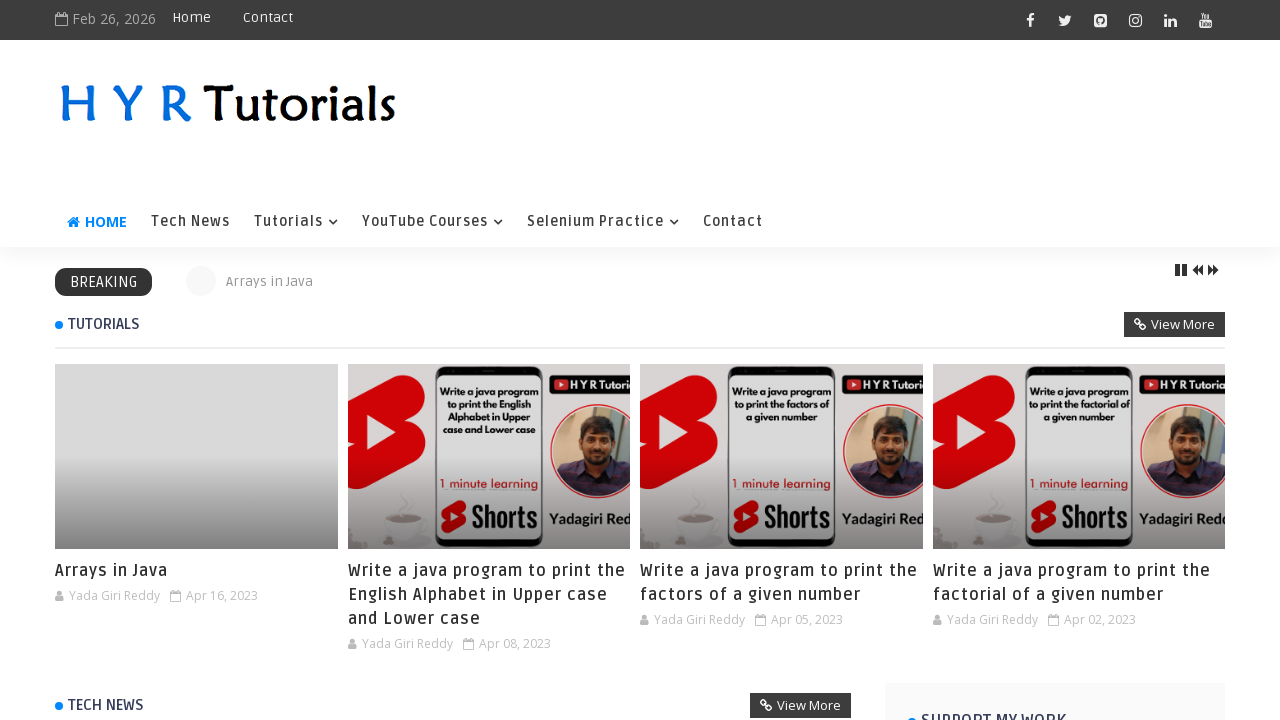

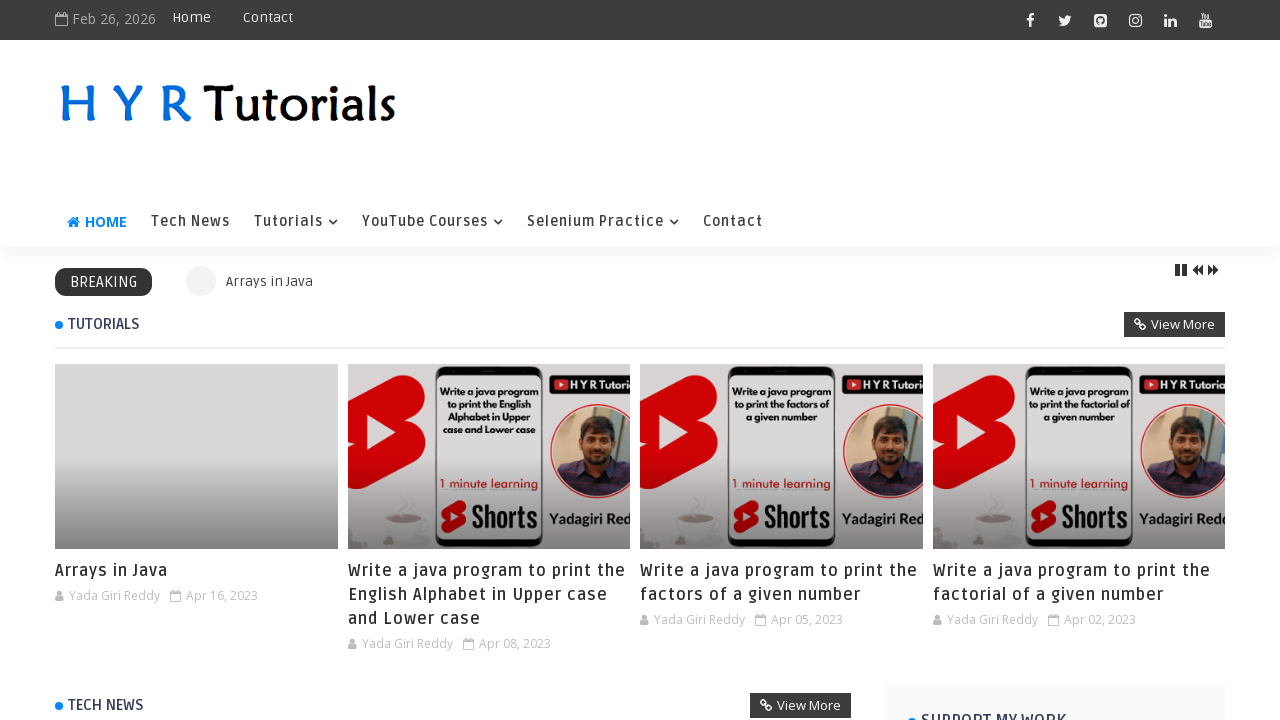